Tests dynamic select dropdown functionality by clicking on a dropdown menu and verifying an option can be selected on a demo QA page.

Starting URL: https://demoqa.com/select-menu

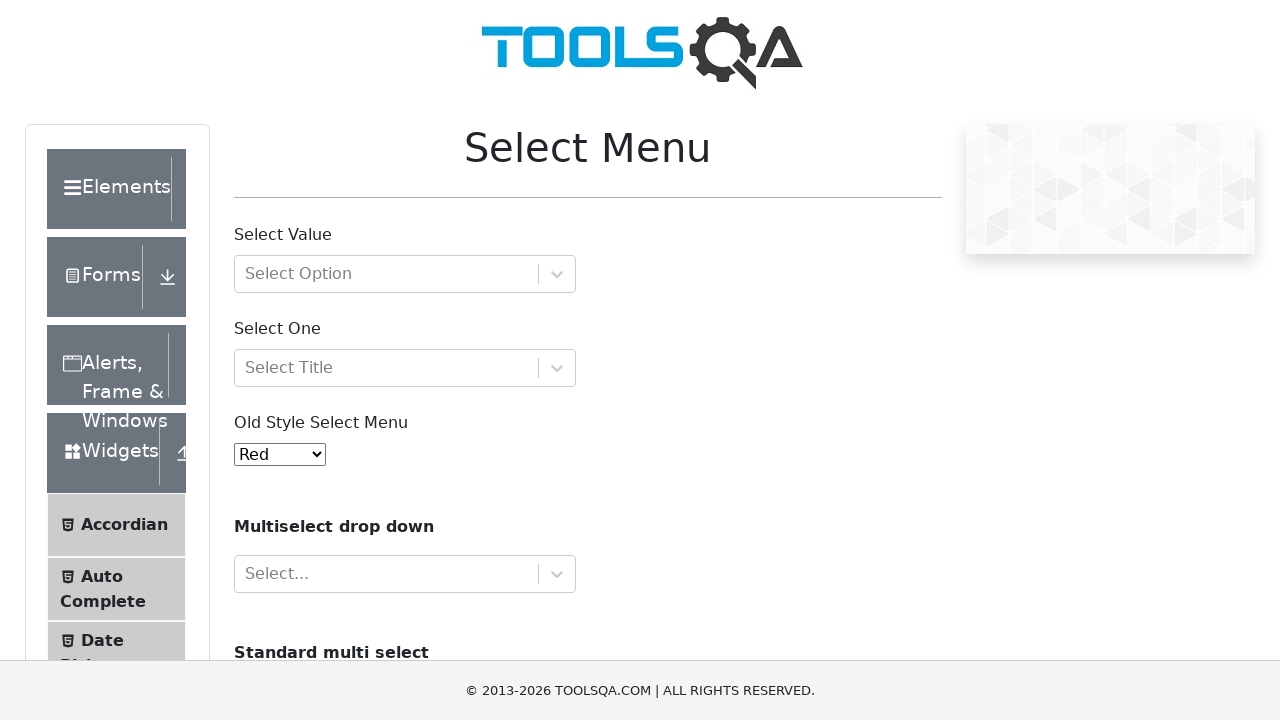

Clicked dropdown indicator to open select menu at (557, 274) on xpath=//div[@id='withOptGroup']//div[contains(@class,'indicatorContainer')]
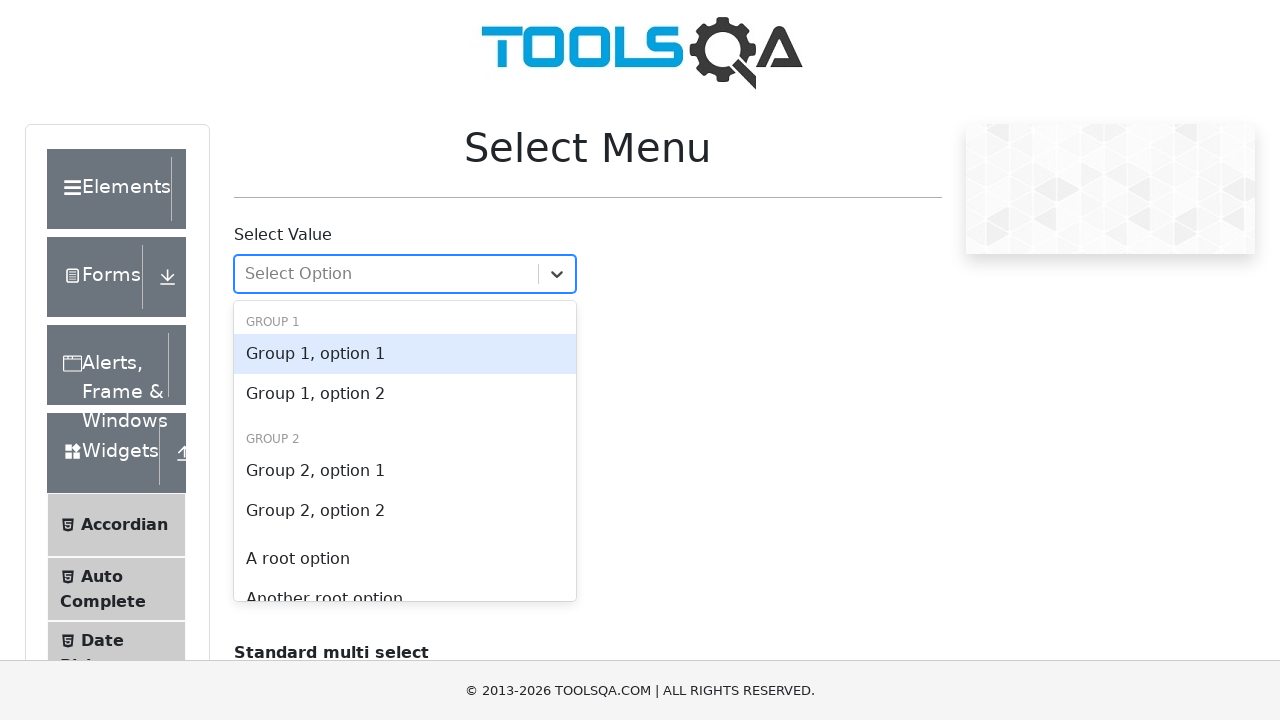

Dropdown options loaded and first option appeared
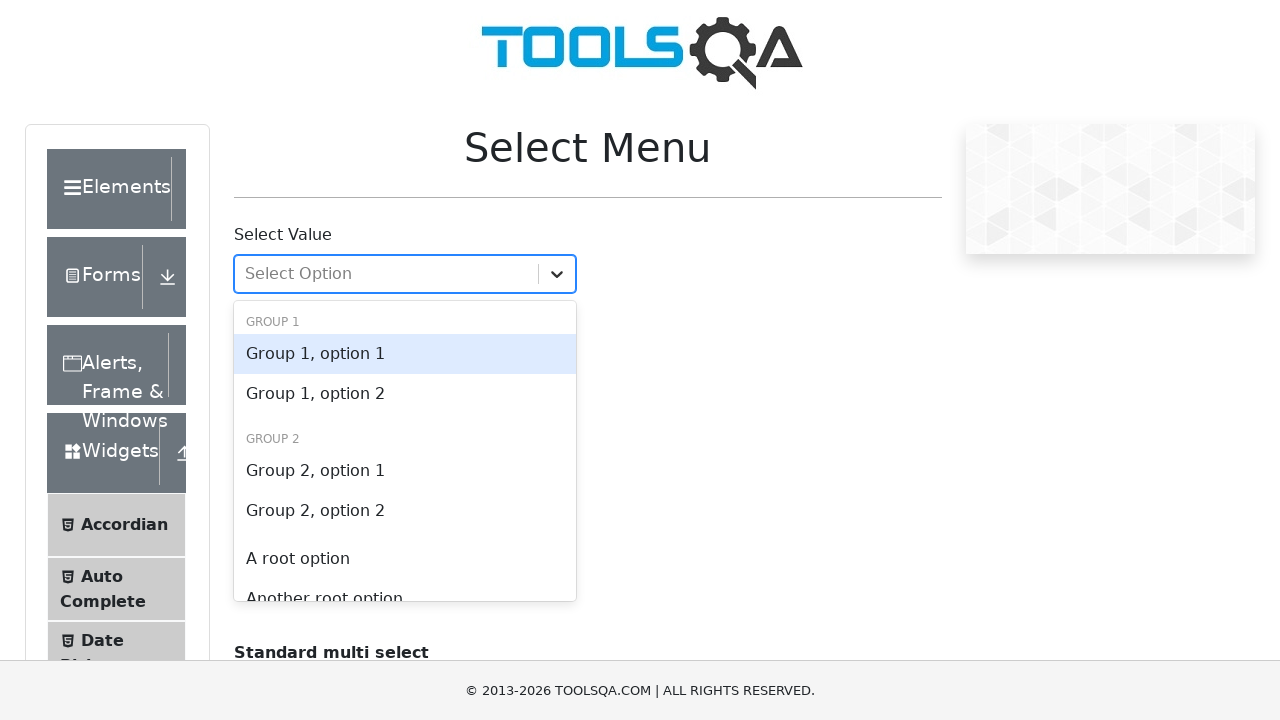

Selected first option from dropdown menu at (405, 354) on #react-select-2-option-0-0
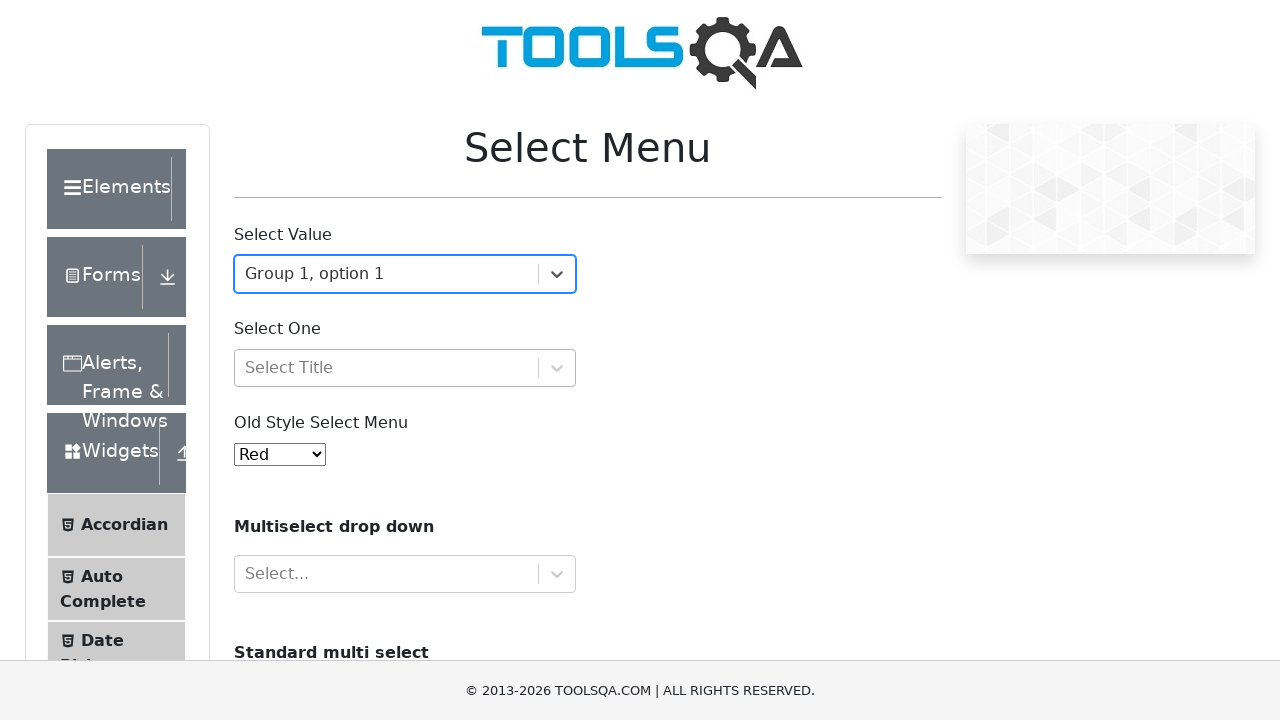

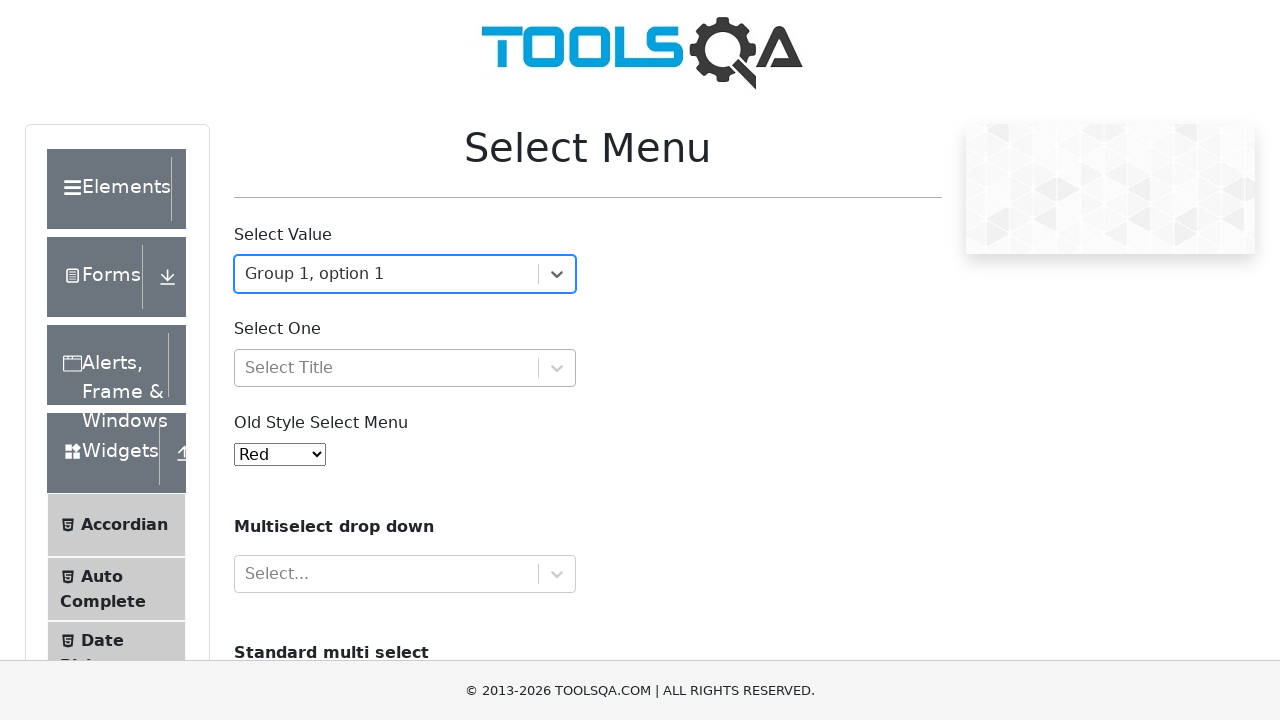